Tests the promotional email subscription feature by entering an email and submitting the form

Starting URL: https://elearning-app-rm1o.vercel.app/

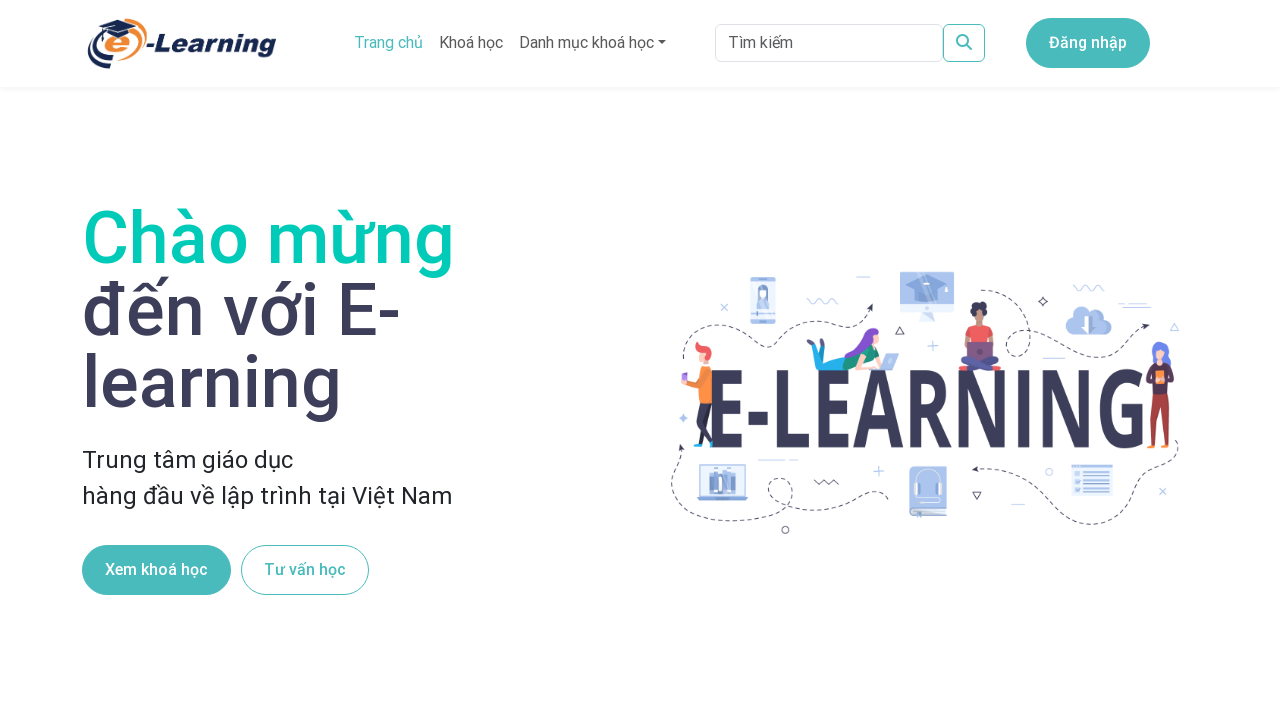

Filled promotional email field with 'testuser456@example.com' on input[placeholder='Email nhận khuyến mãi']
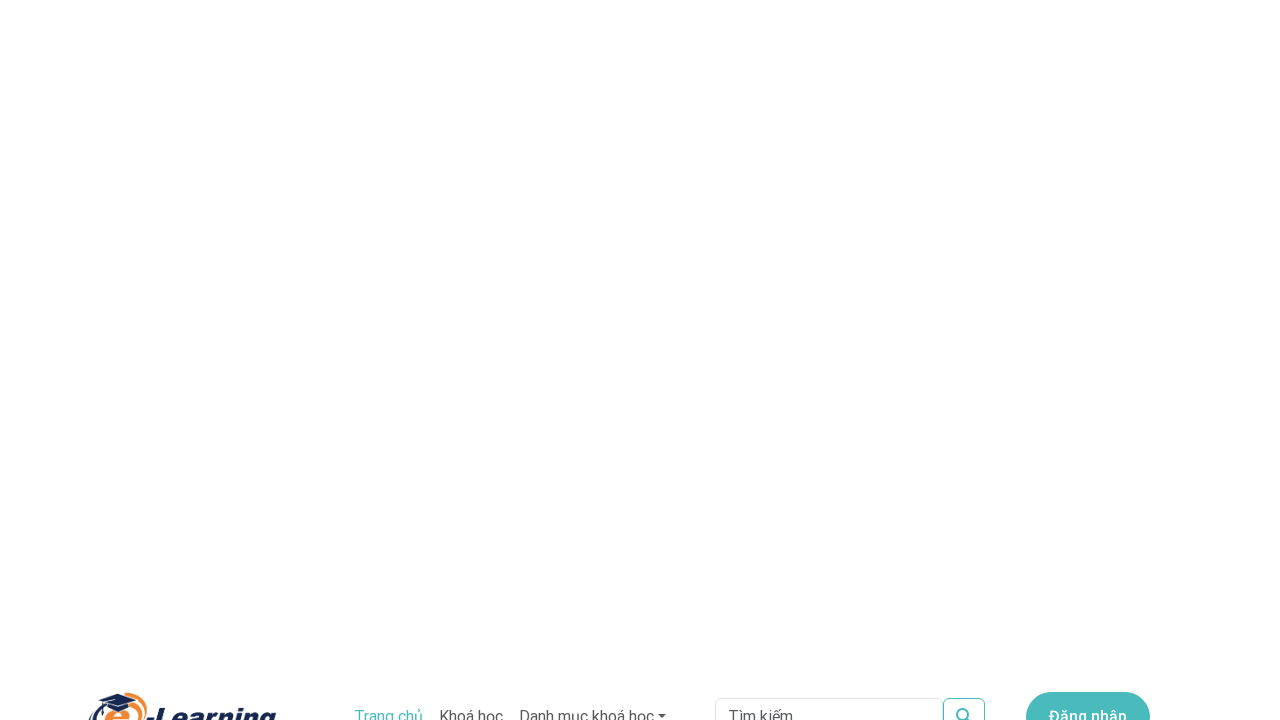

Scrolled to promotional email submit button
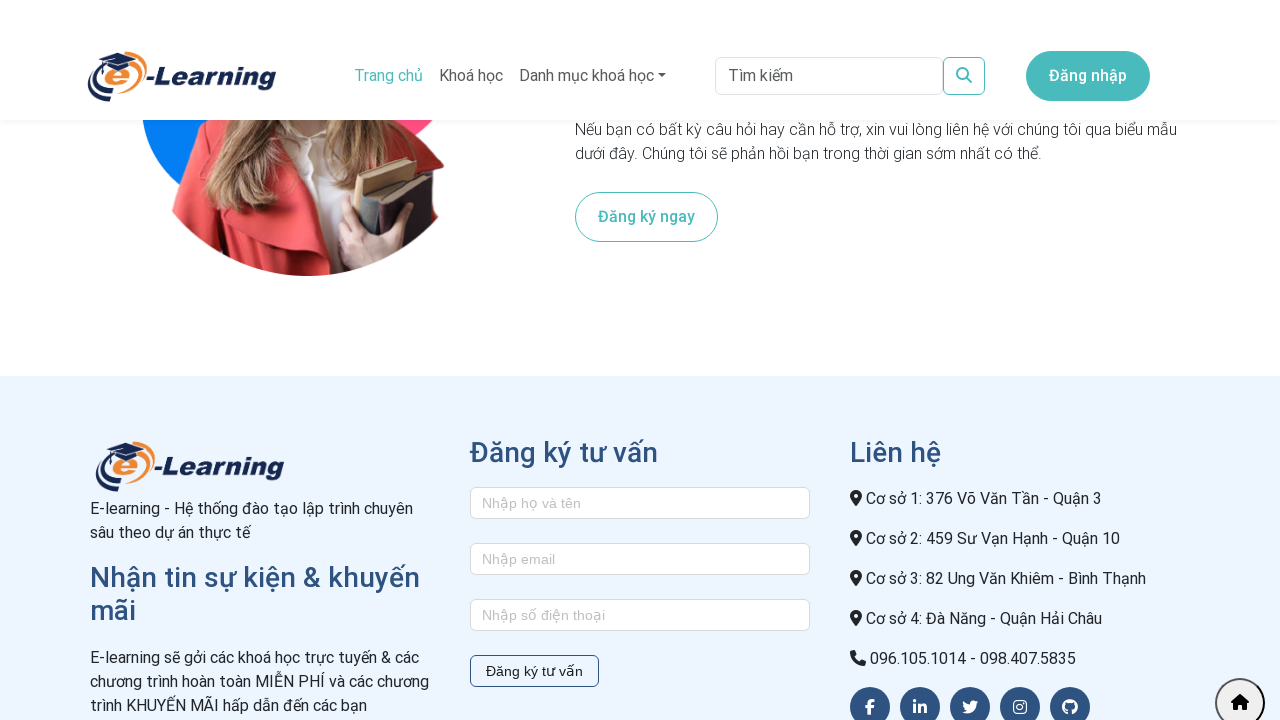

Waited 1000ms for button to be ready
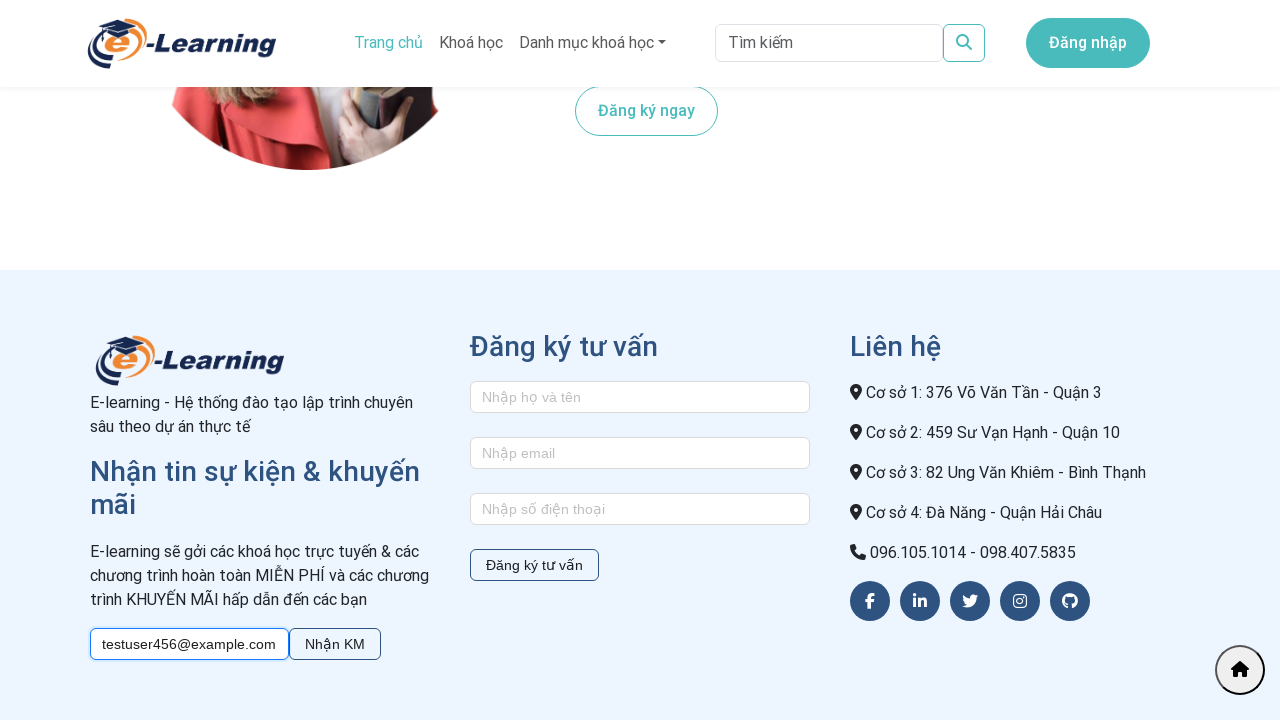

Clicked promotional email submit button at (335, 644) on #btnKhuyenMai
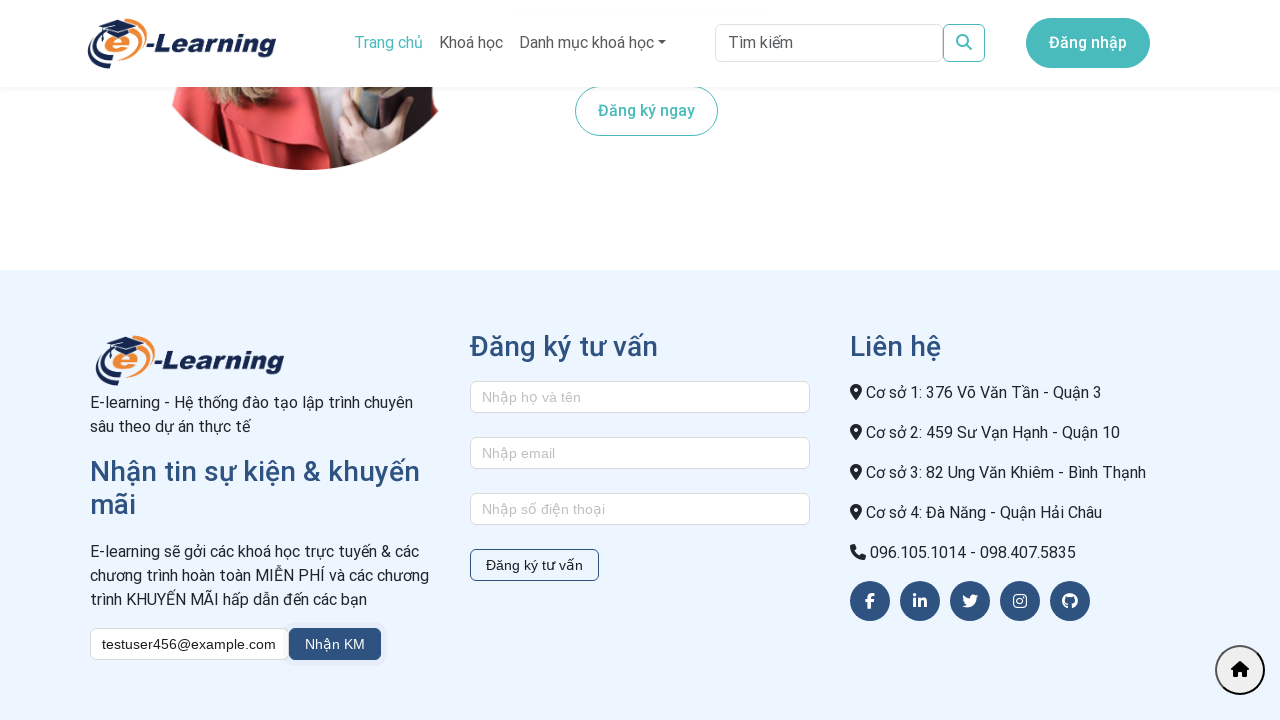

Success message appeared confirming promotional email subscription
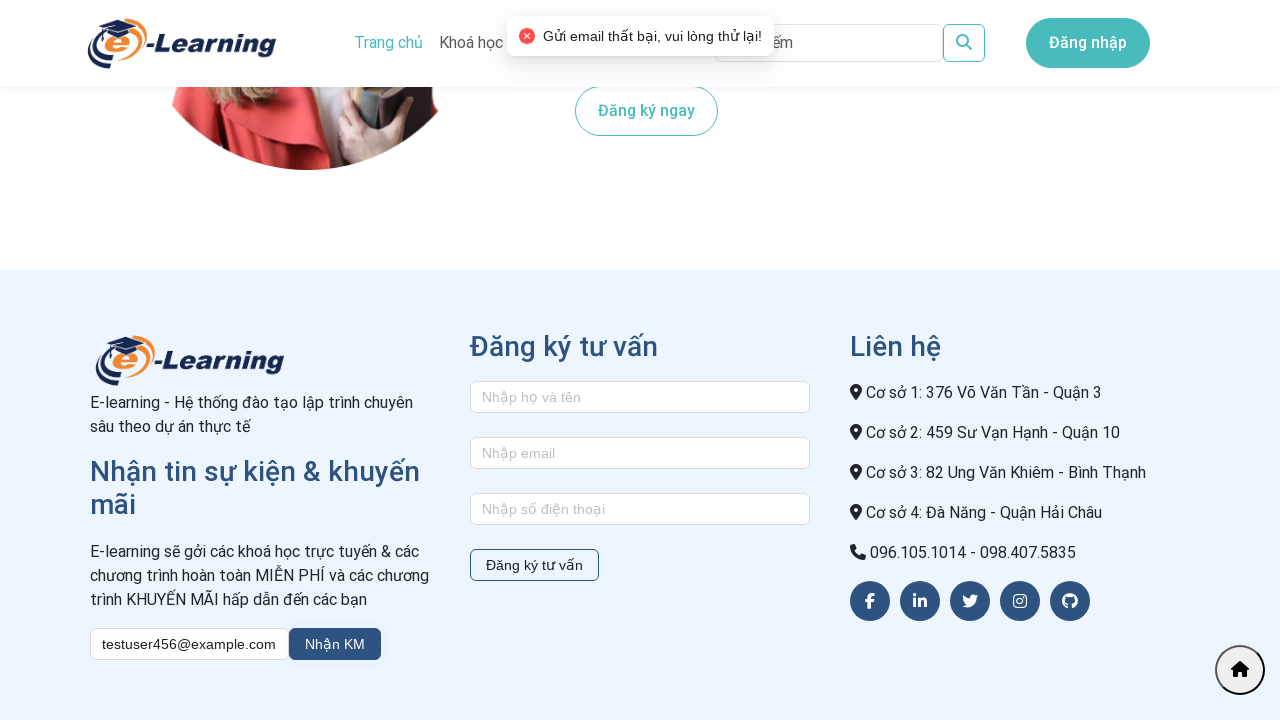

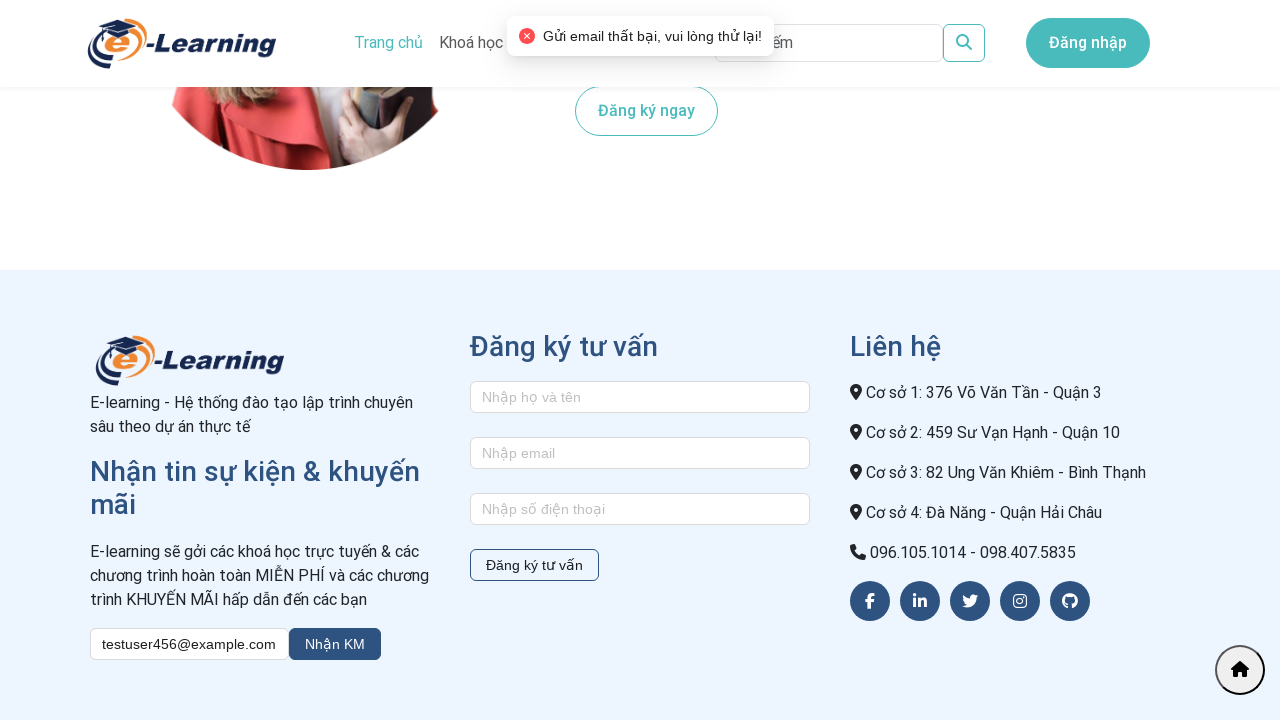